Navigates to Infobae news website and counts the total number of images on the page

Starting URL: https://www.infobae.com/

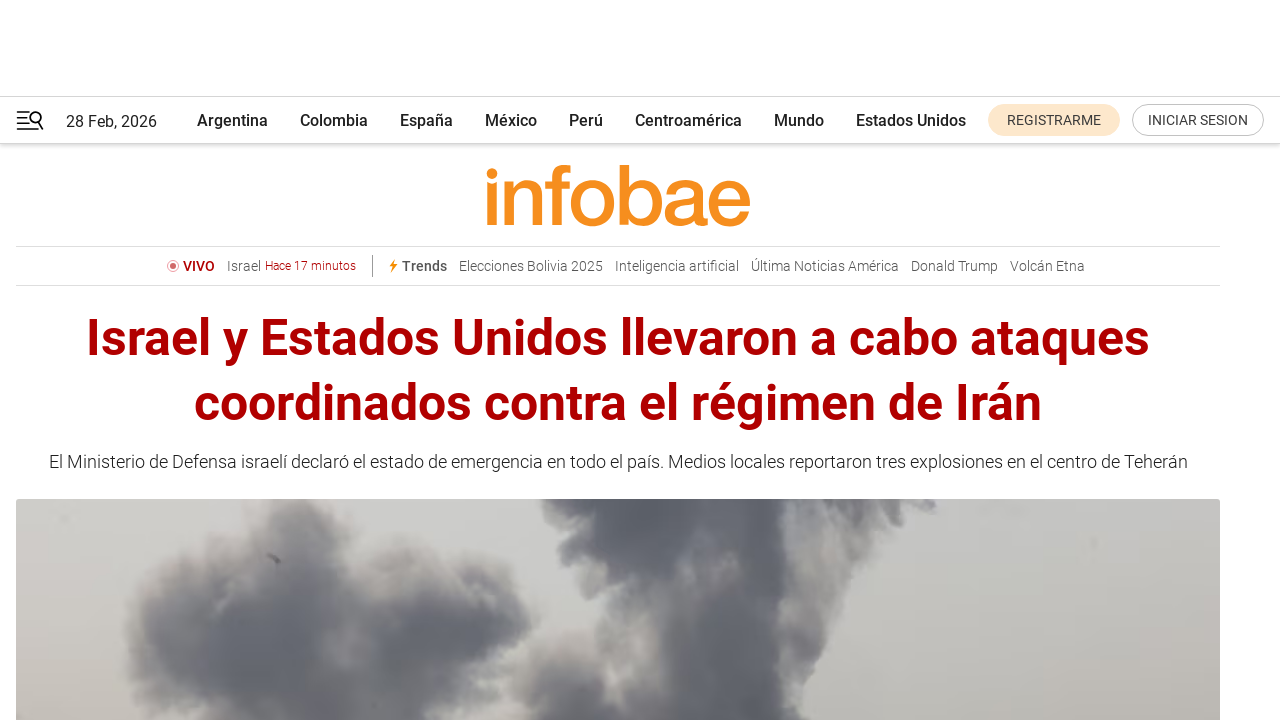

Set viewport size to 1920x1080
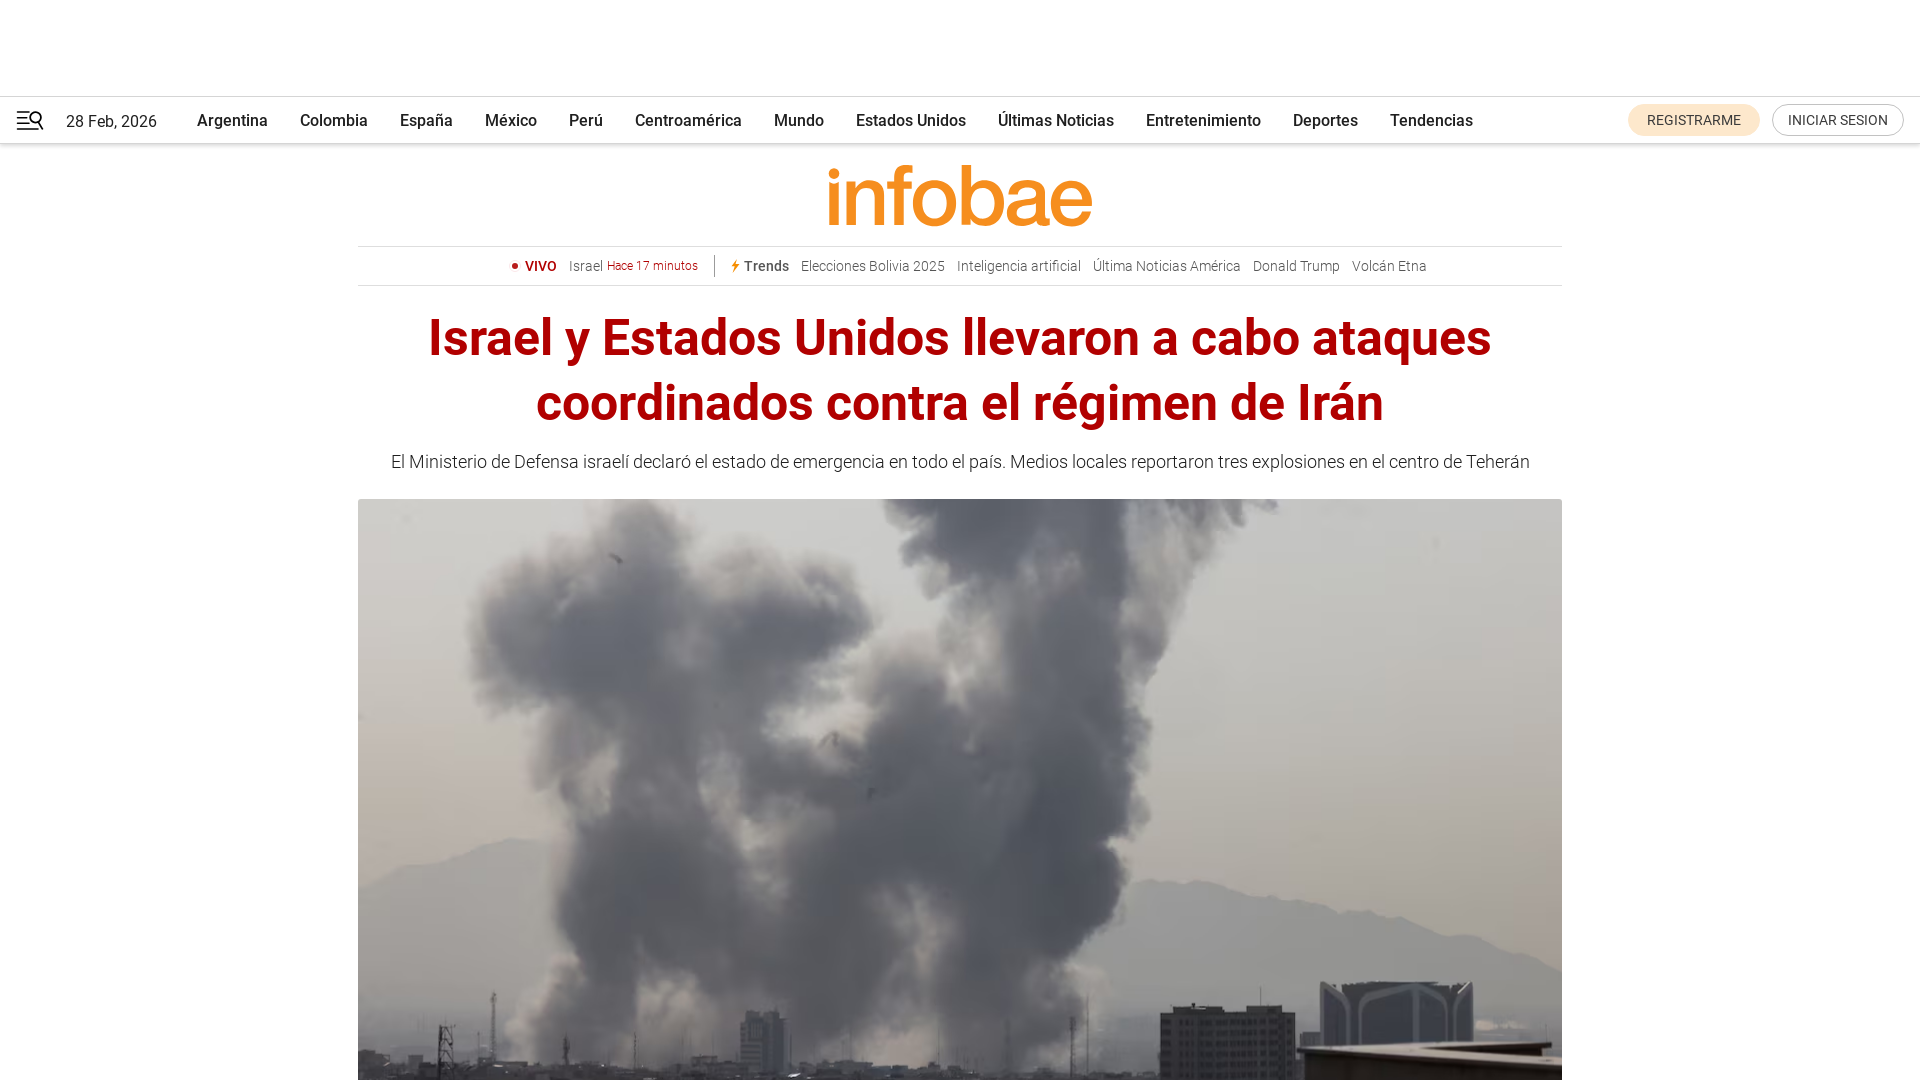

Counted total images on Infobae page: 84
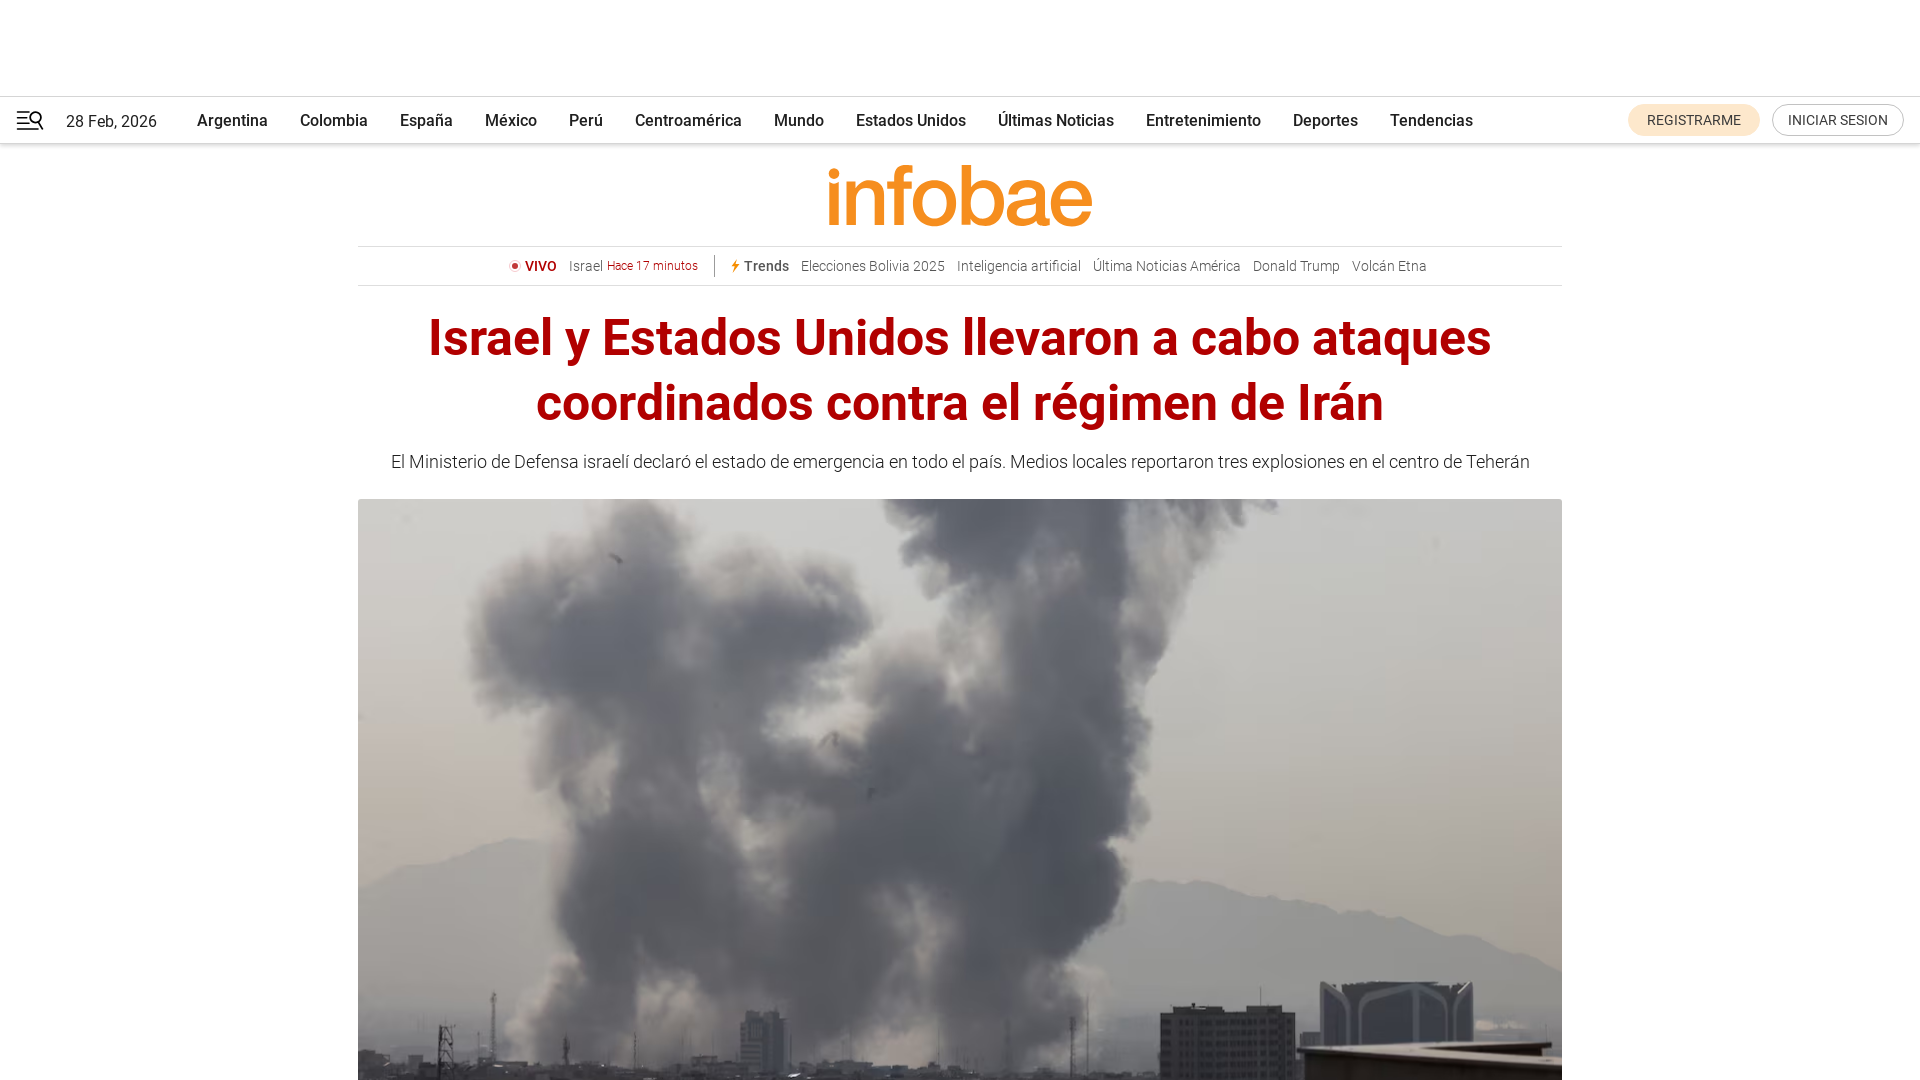

Printed image count result: 84
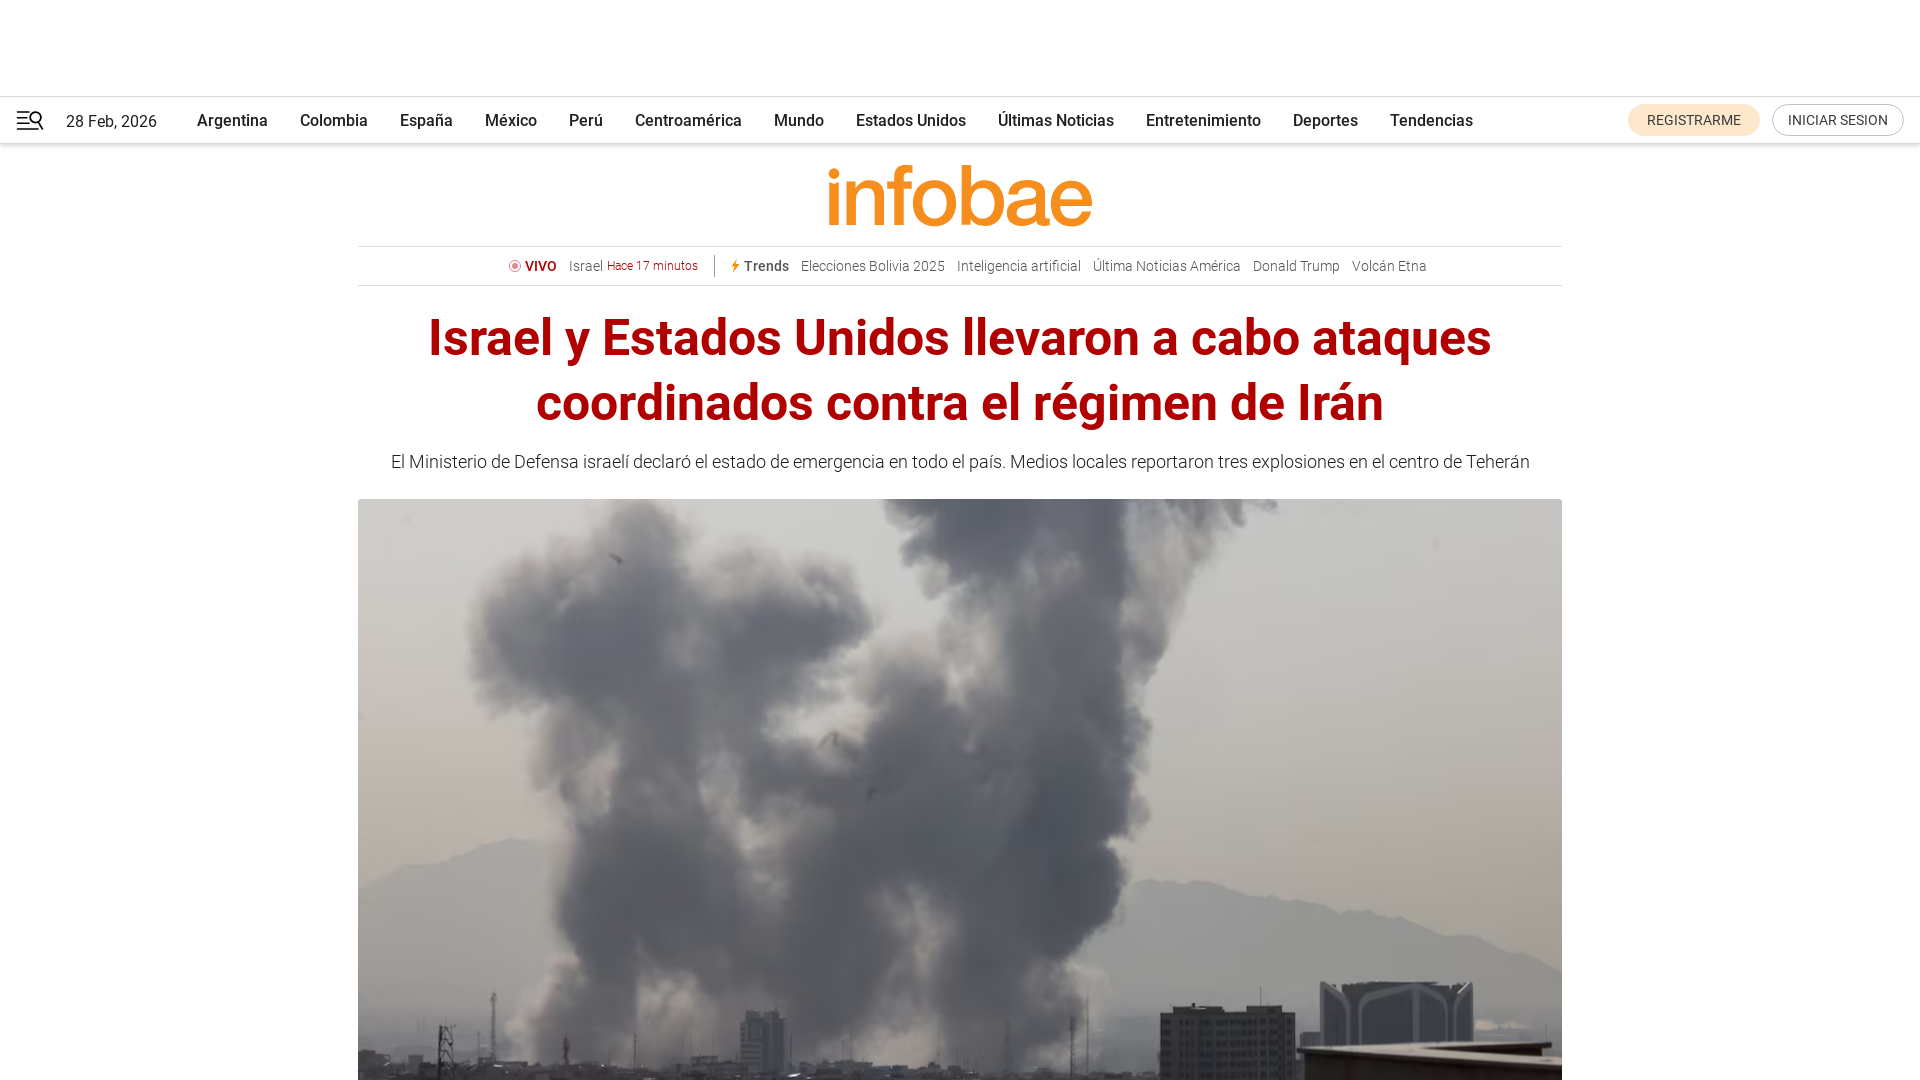

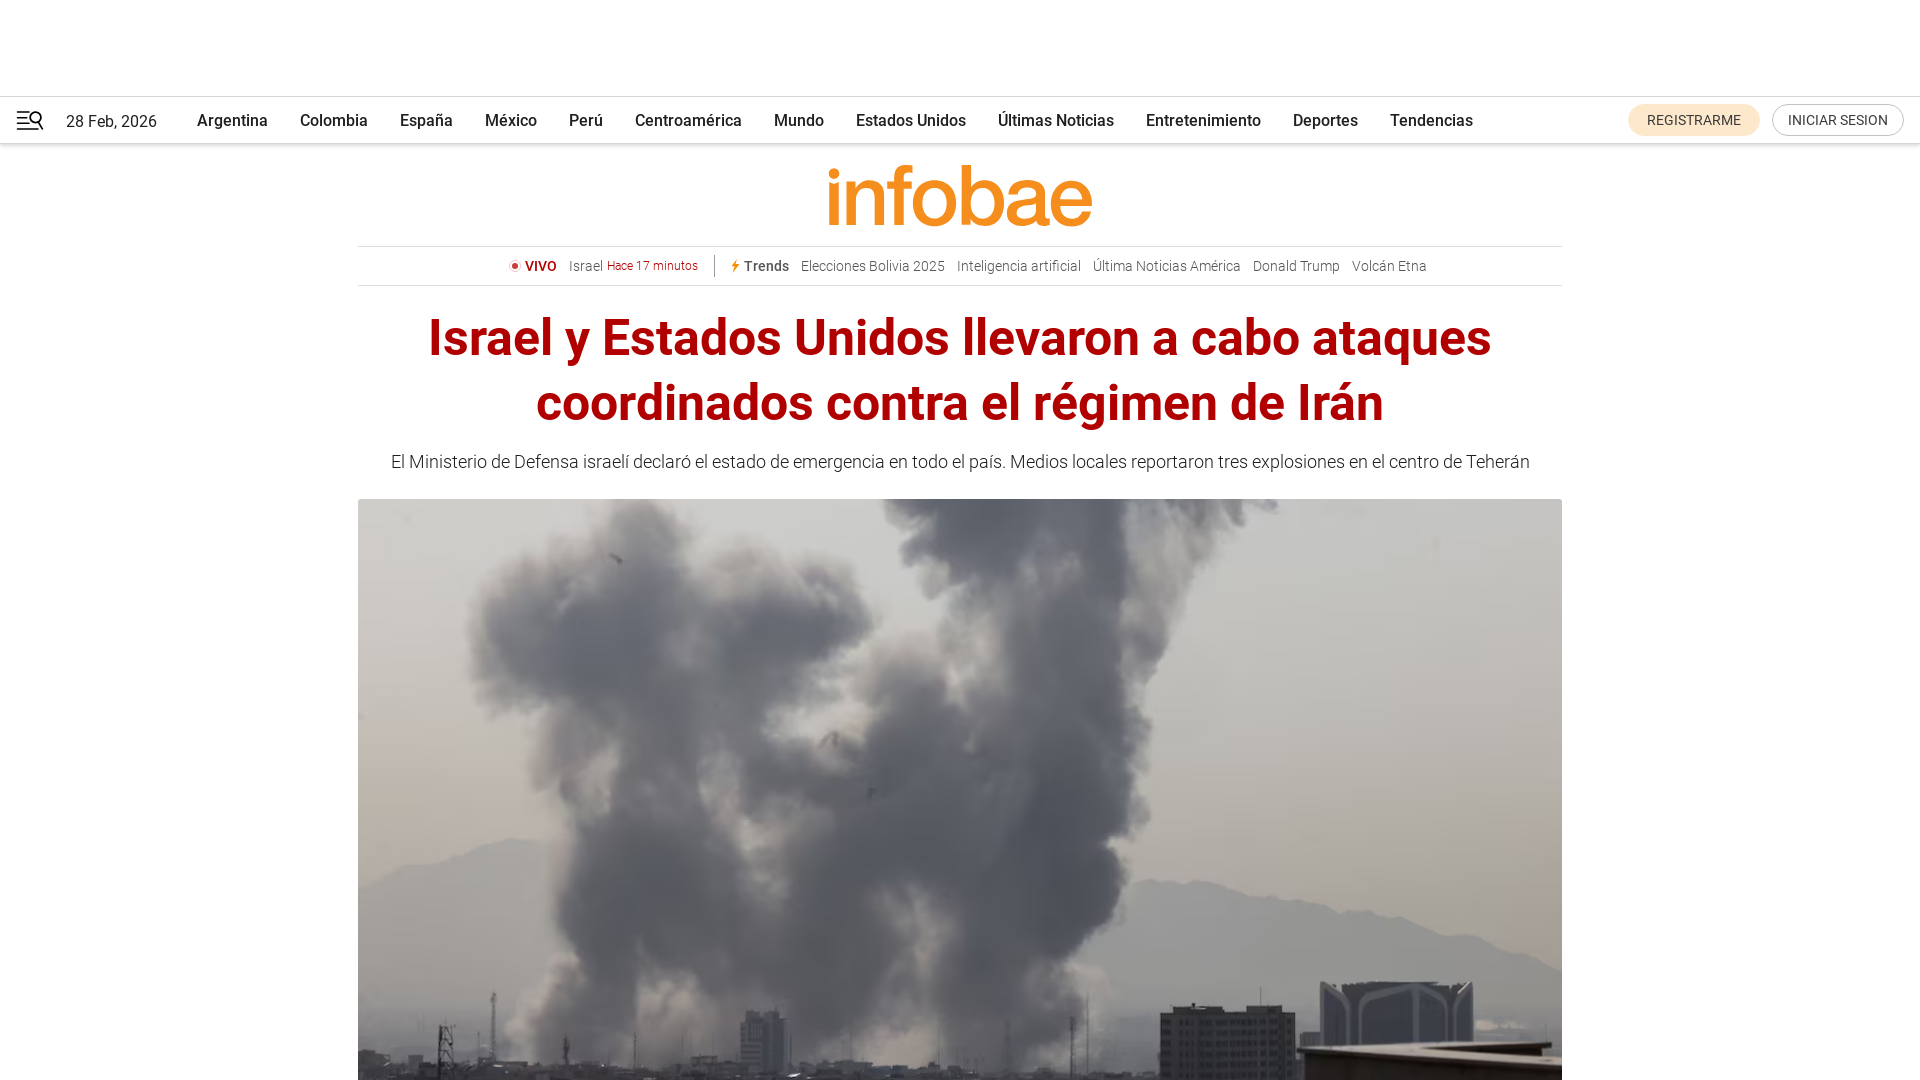